Tests input field functionality by entering a number, clearing it, and entering a different number

Starting URL: http://the-internet.herokuapp.com/inputs

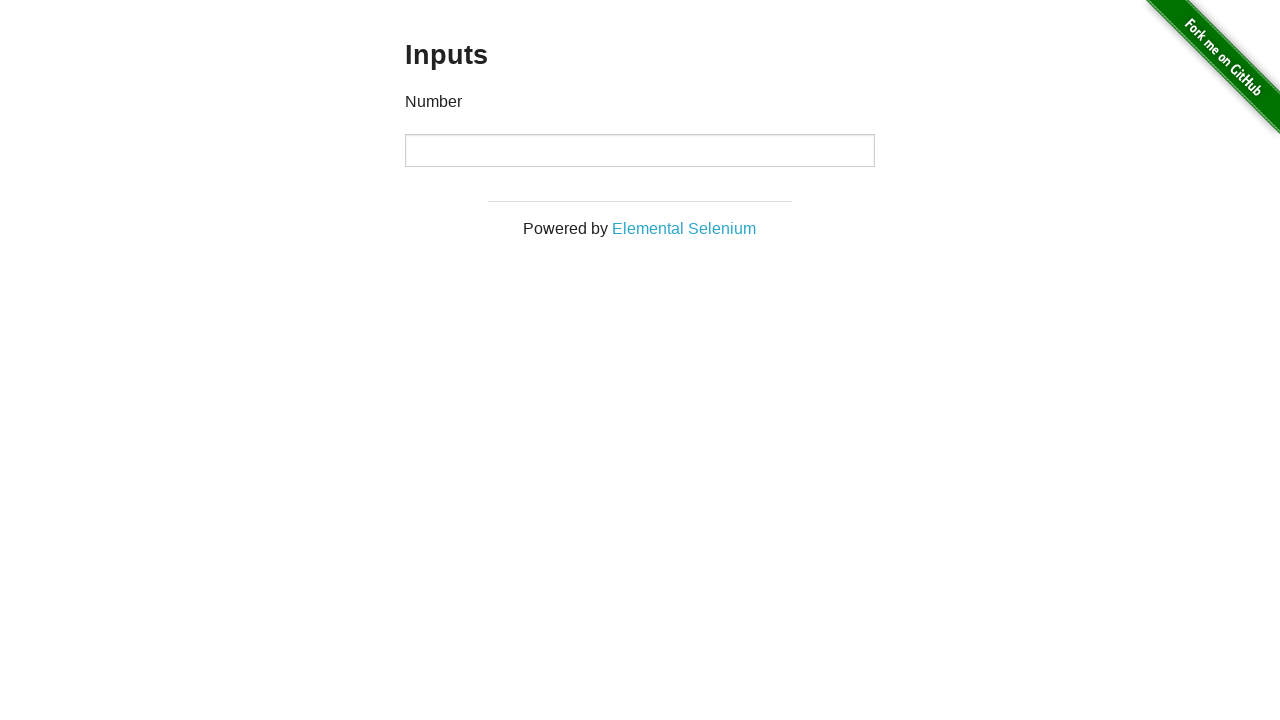

Entered 1000 into the number input field on input[type='number']
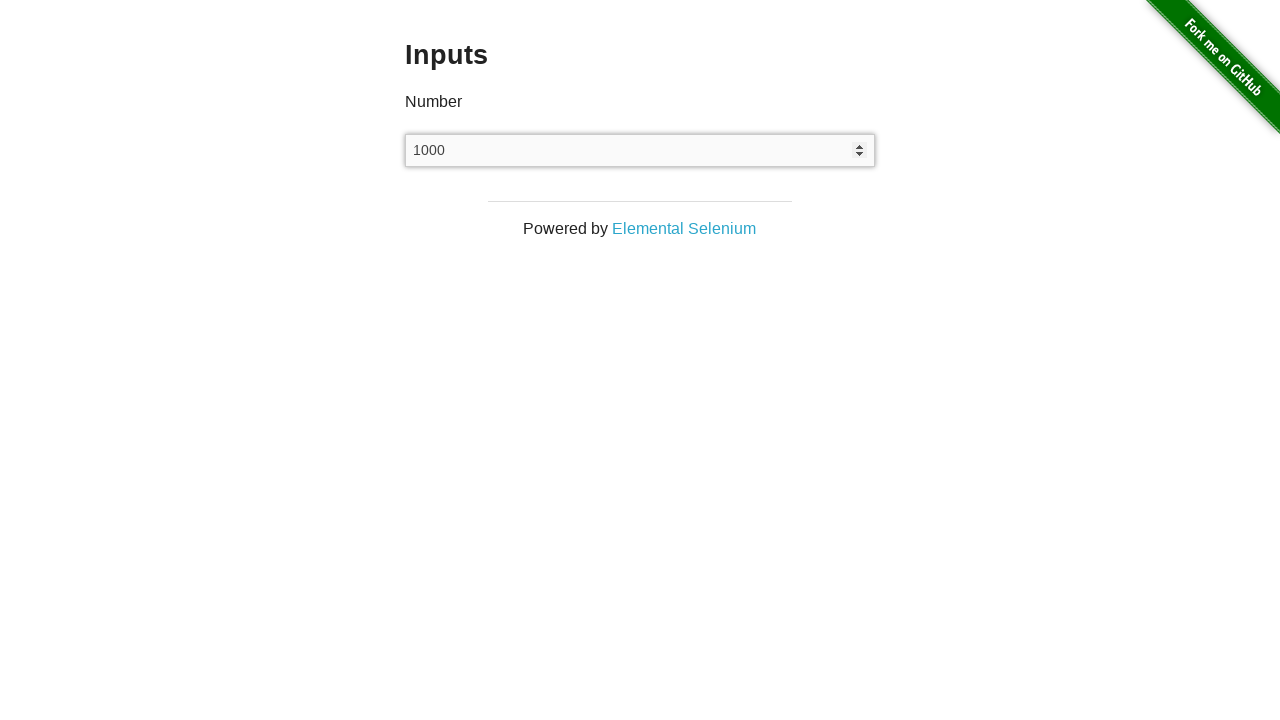

Cleared the number input field on input[type='number']
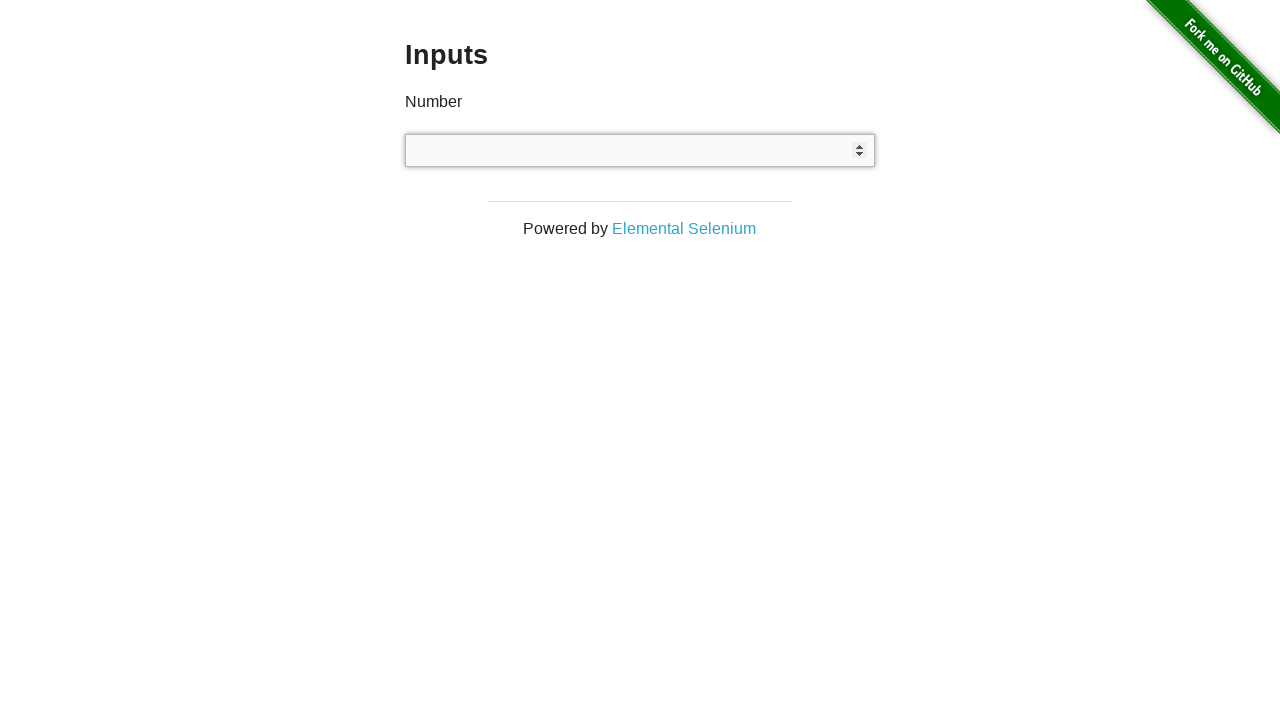

Entered 999 into the number input field on input[type='number']
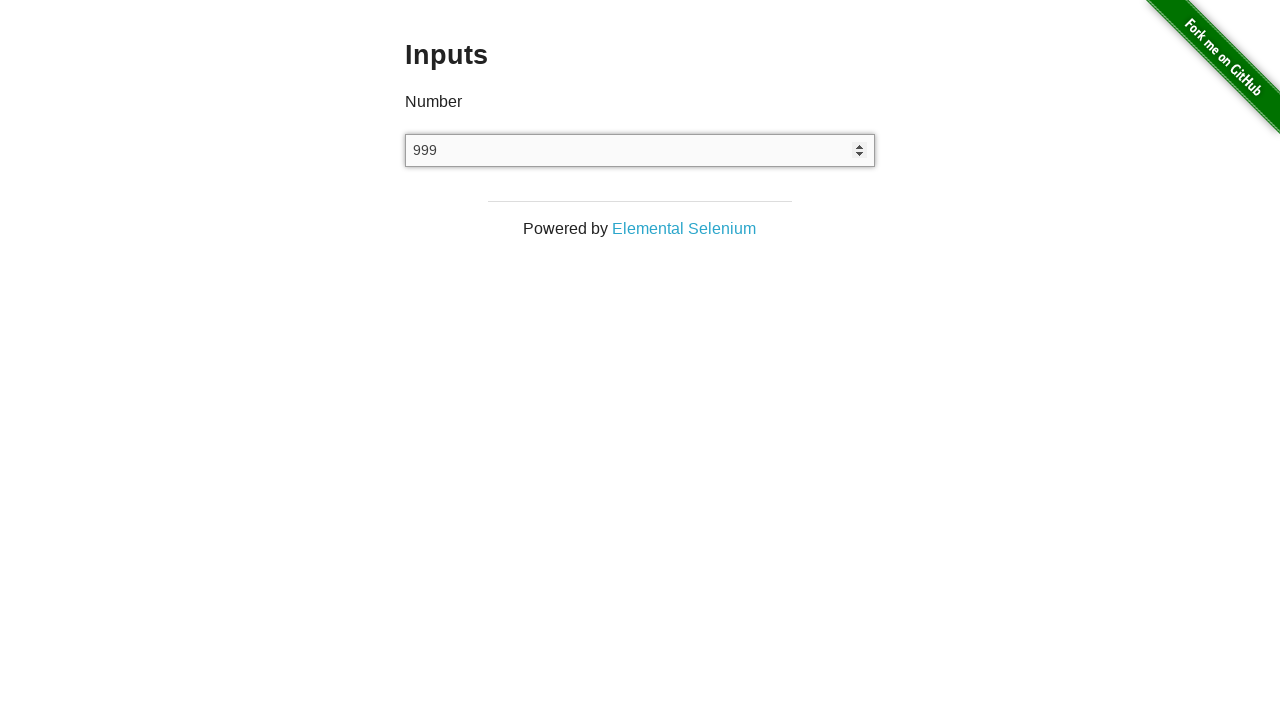

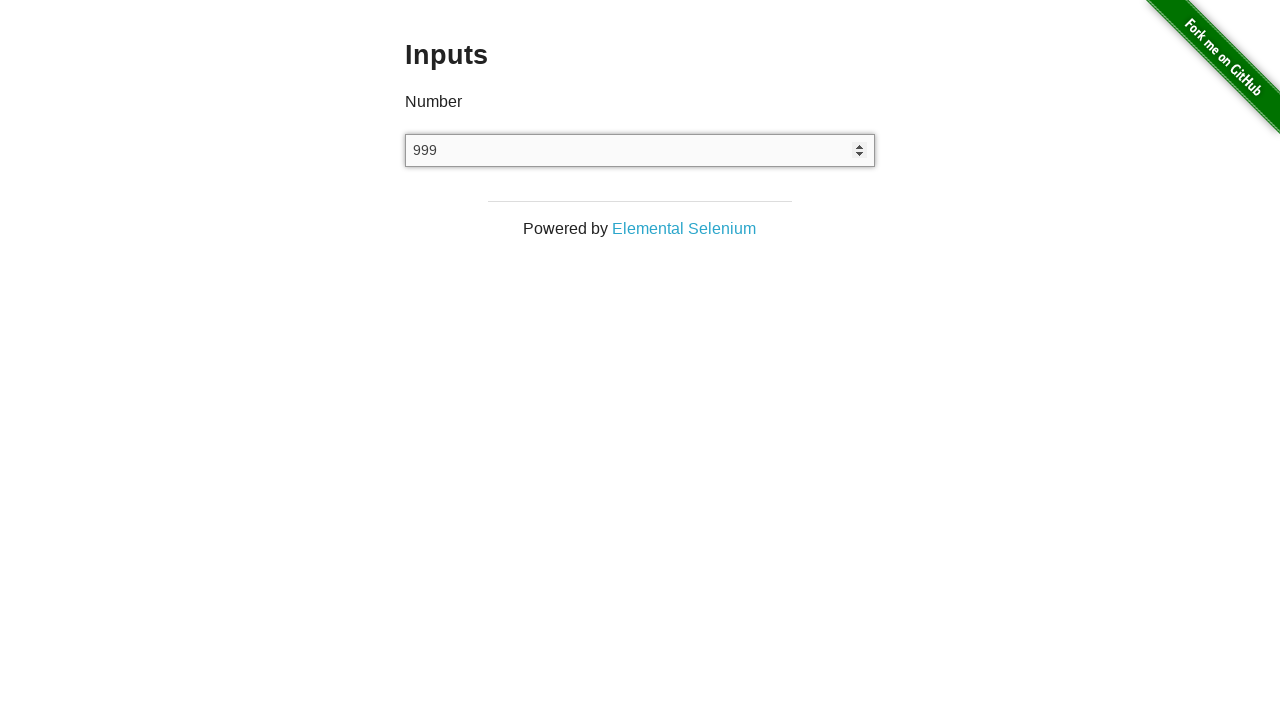